Navigates to a Twitch channel page and clicks on a specific element after waiting for the page to load

Starting URL: https://www.twitch.tv/revolu7ion

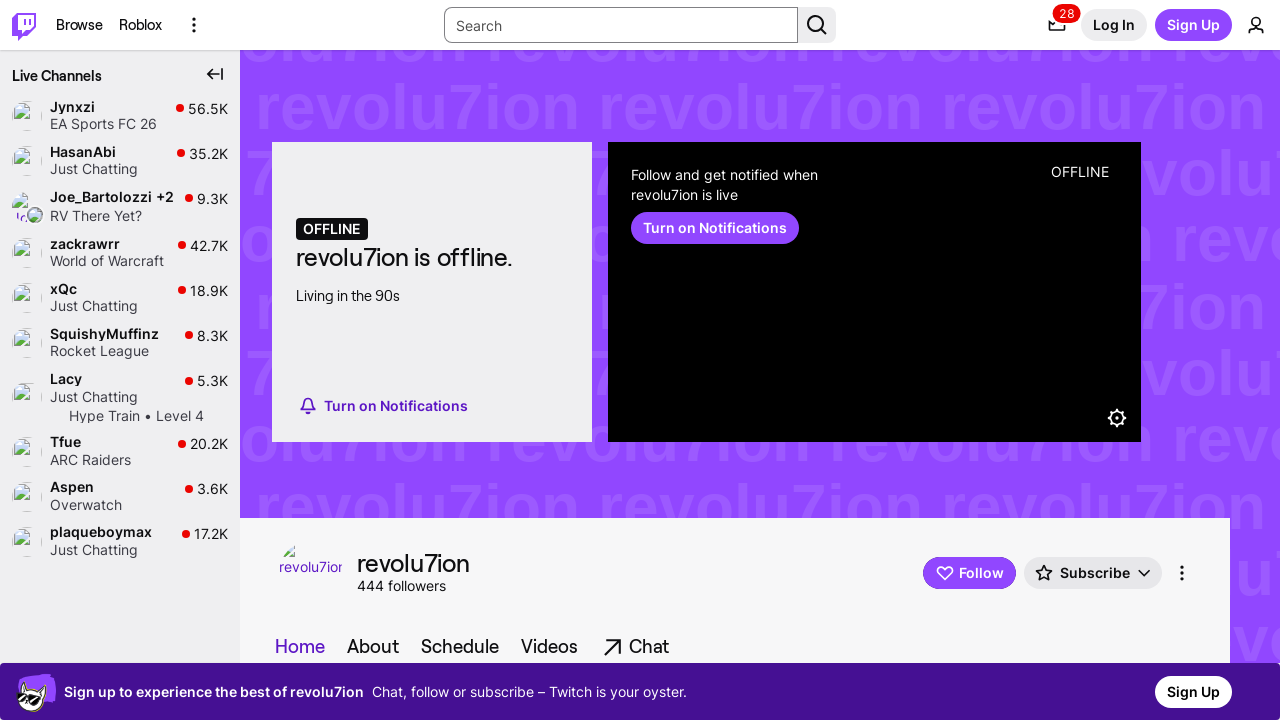

Navigated to Twitch channel https://www.twitch.tv/revolu7ion
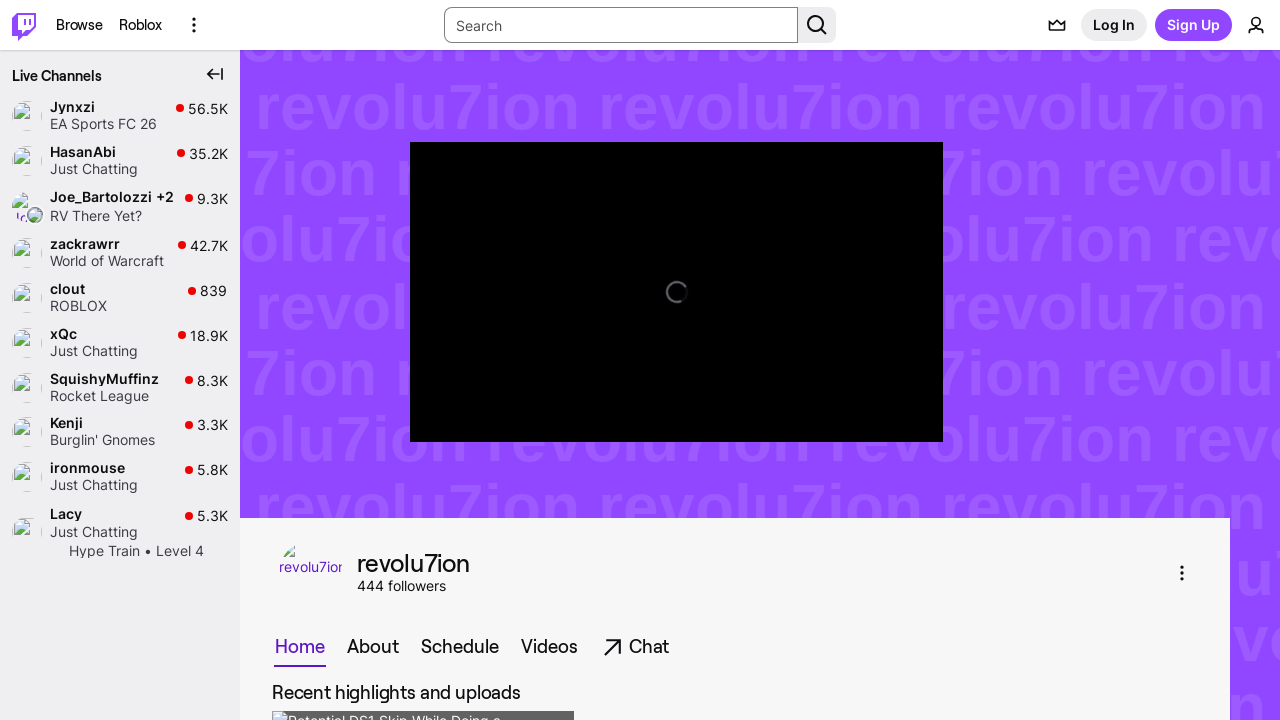

Waited 15 seconds for page and video player to load
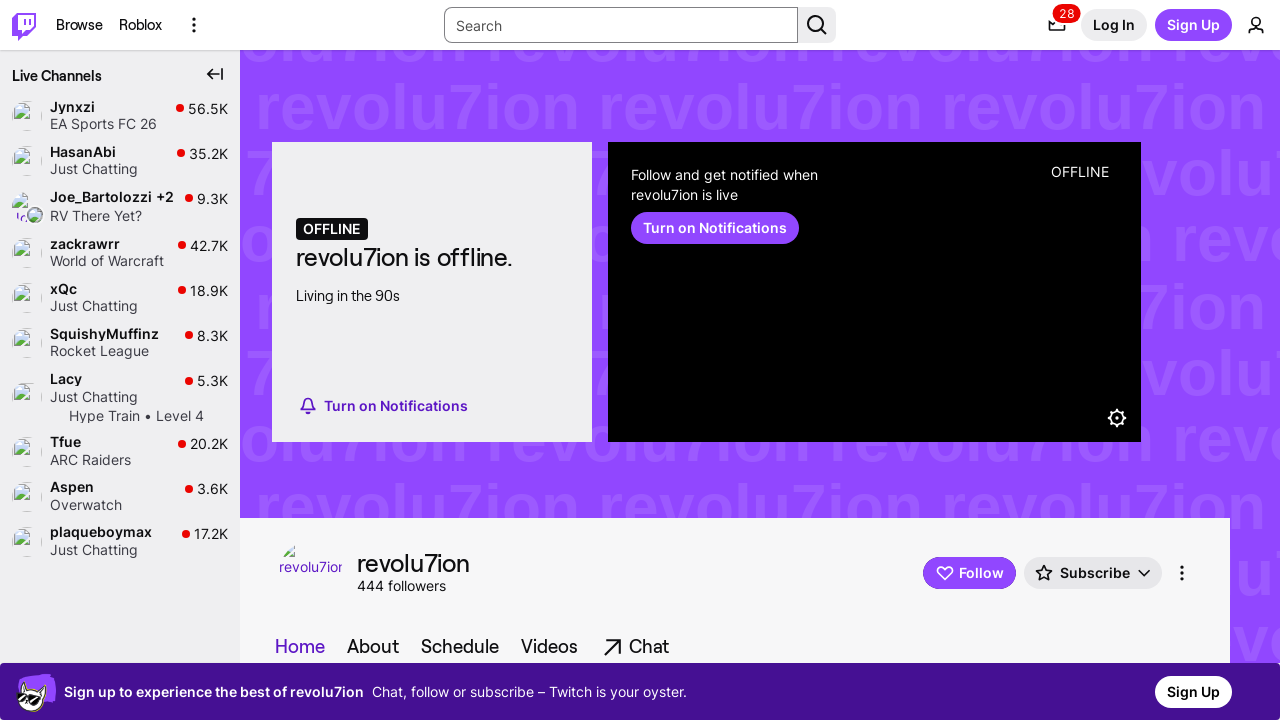

Clicked on video player element using fallback selector at (874, 292) on [data-a-target="video-player"]
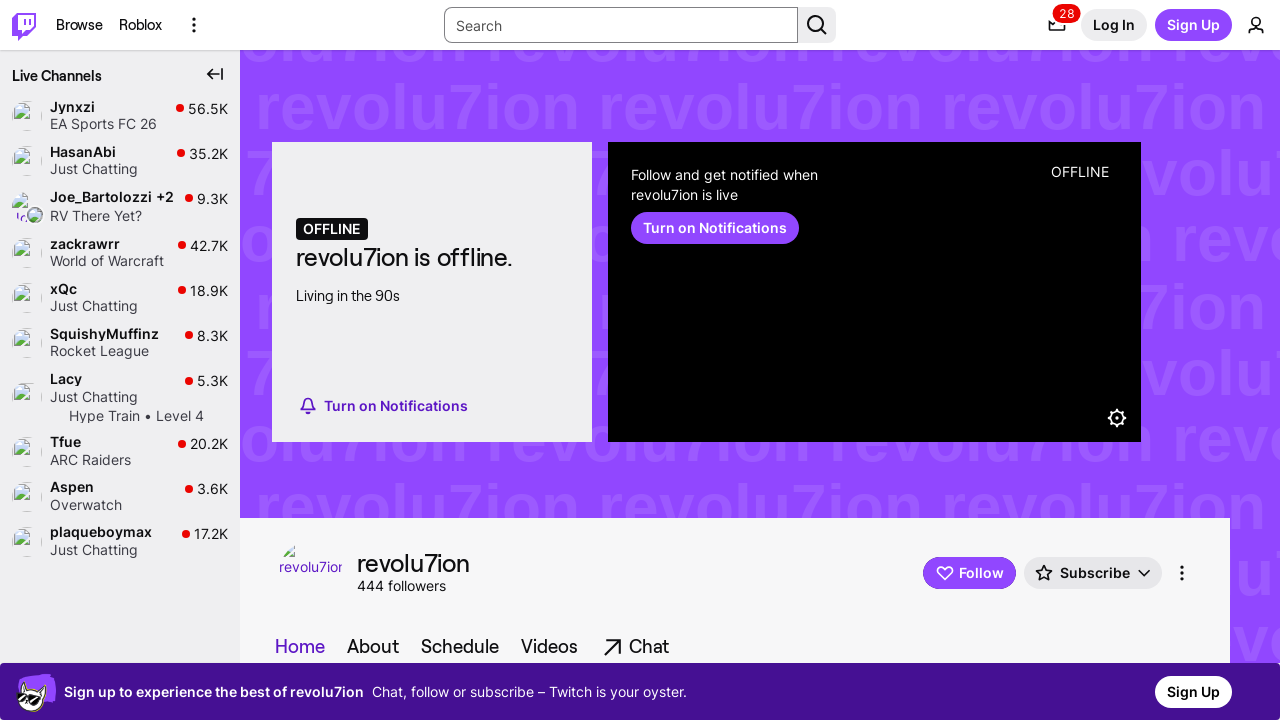

Waited 10 seconds after clicking video player element
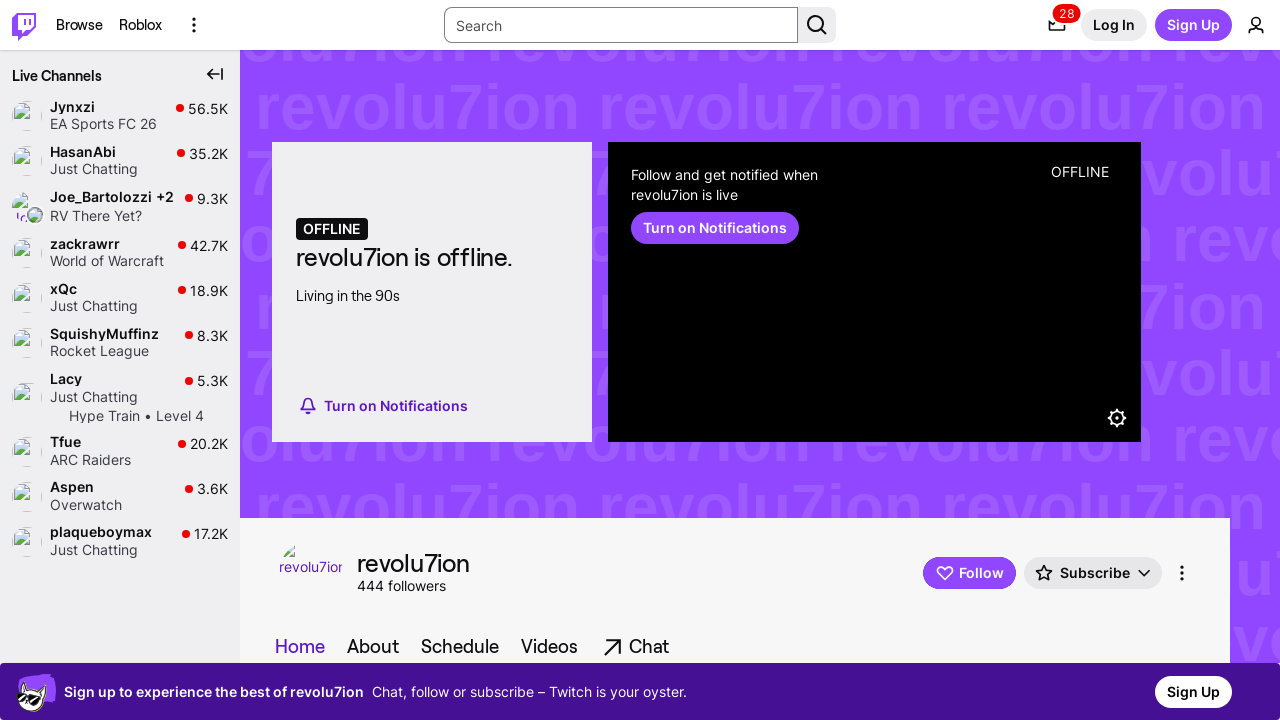

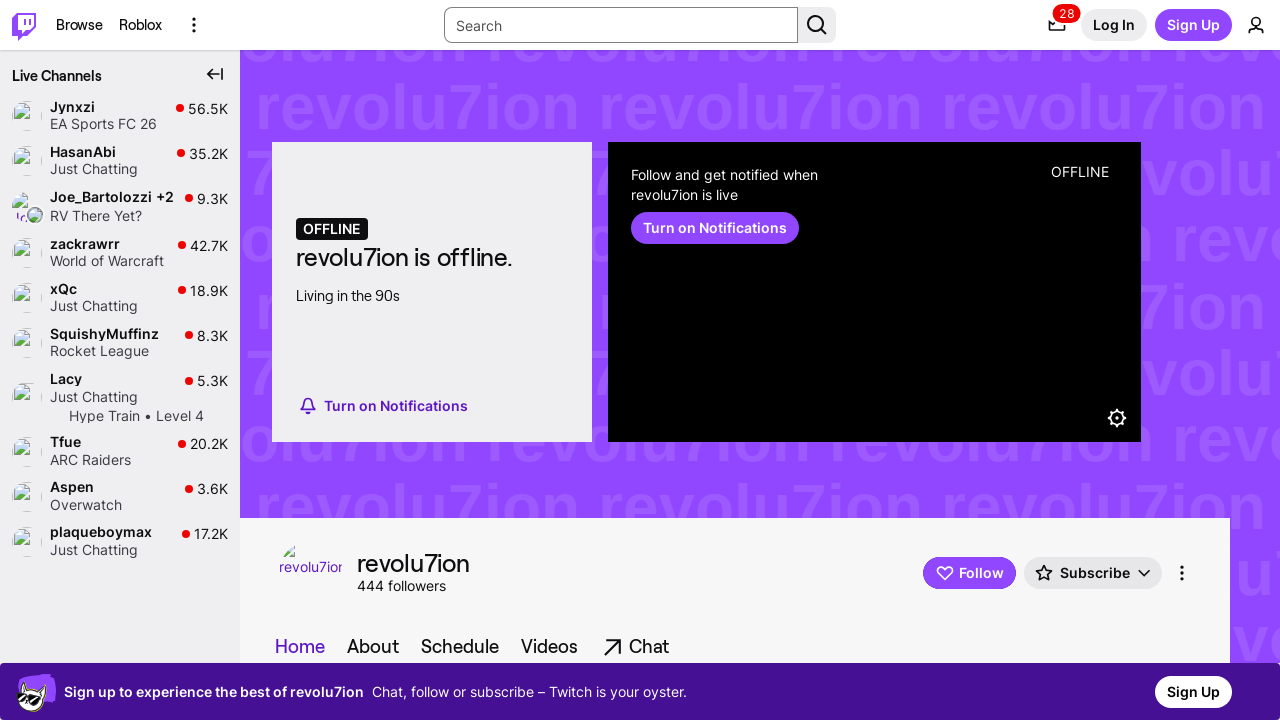